Verifies that the registration page displays correctly by clicking the Register link and checking for the "Signing up is easy!" heading

Starting URL: https://parabank.parasoft.com/parabank/index.htm

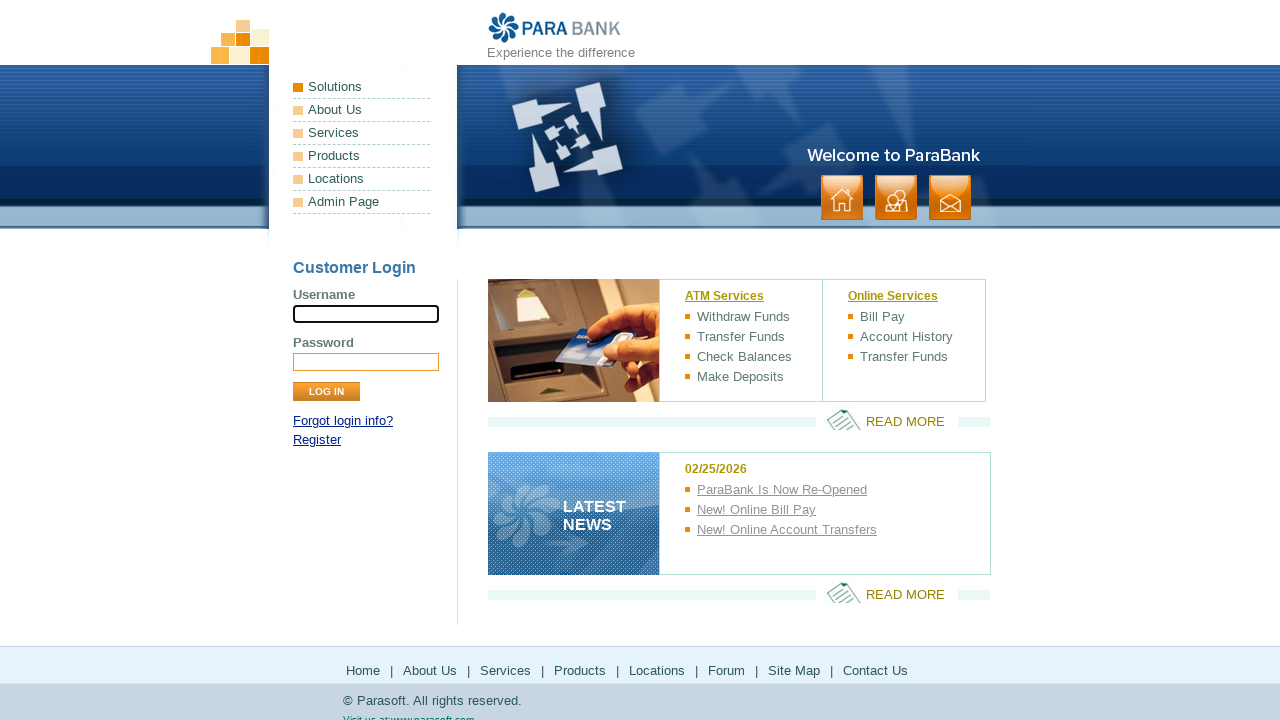

Navigated to ParaBank home page
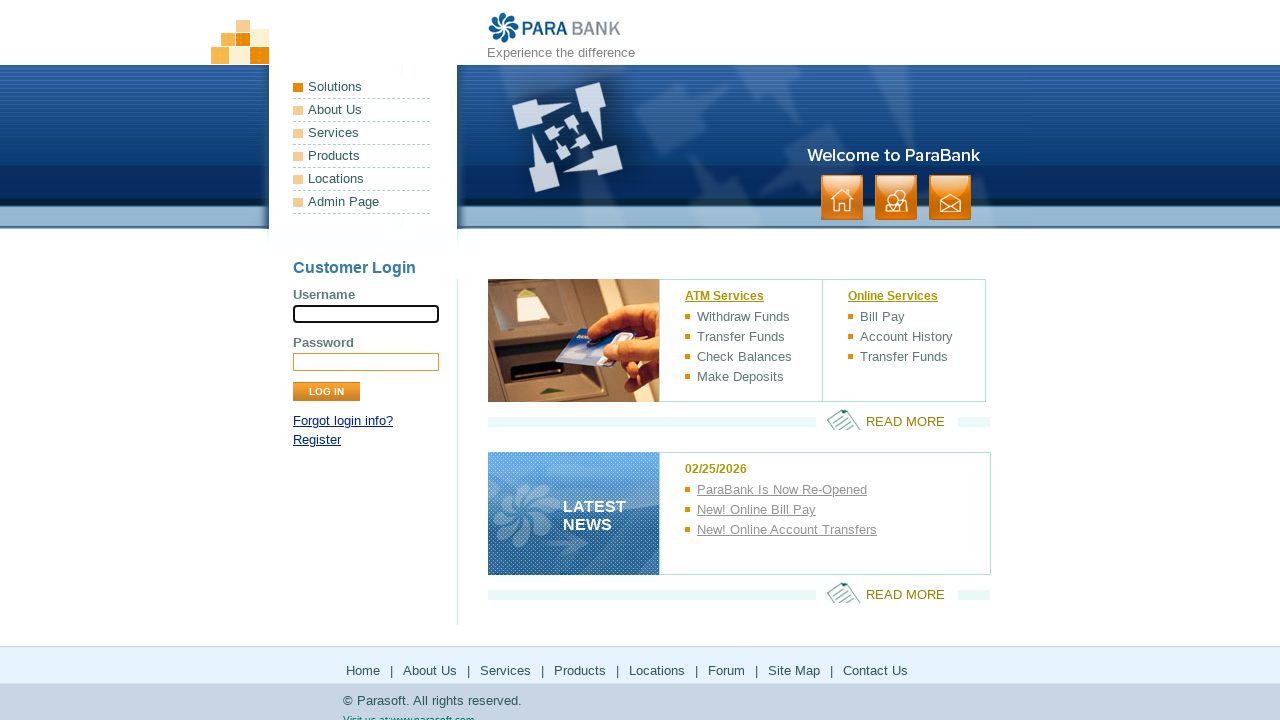

Clicked Register link at (317, 440) on xpath=//a[contains(text(),'Register')]
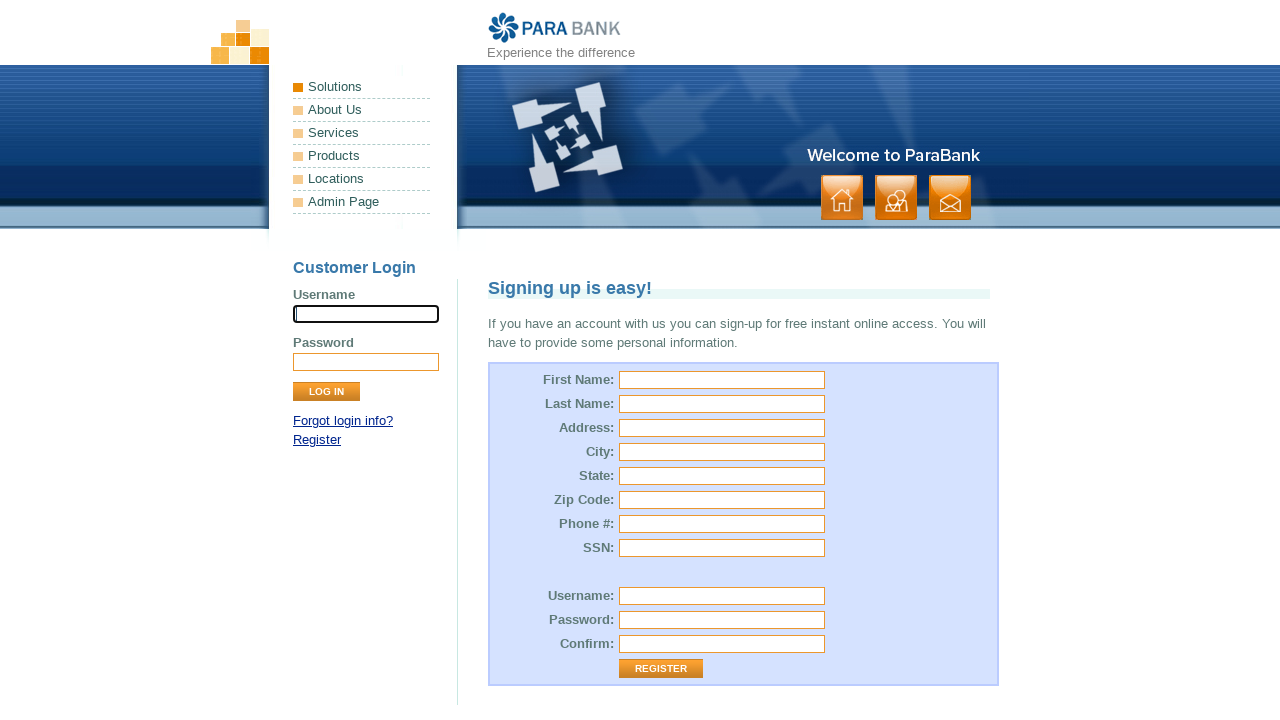

Registration page loaded with 'Signing up is easy!' heading displayed
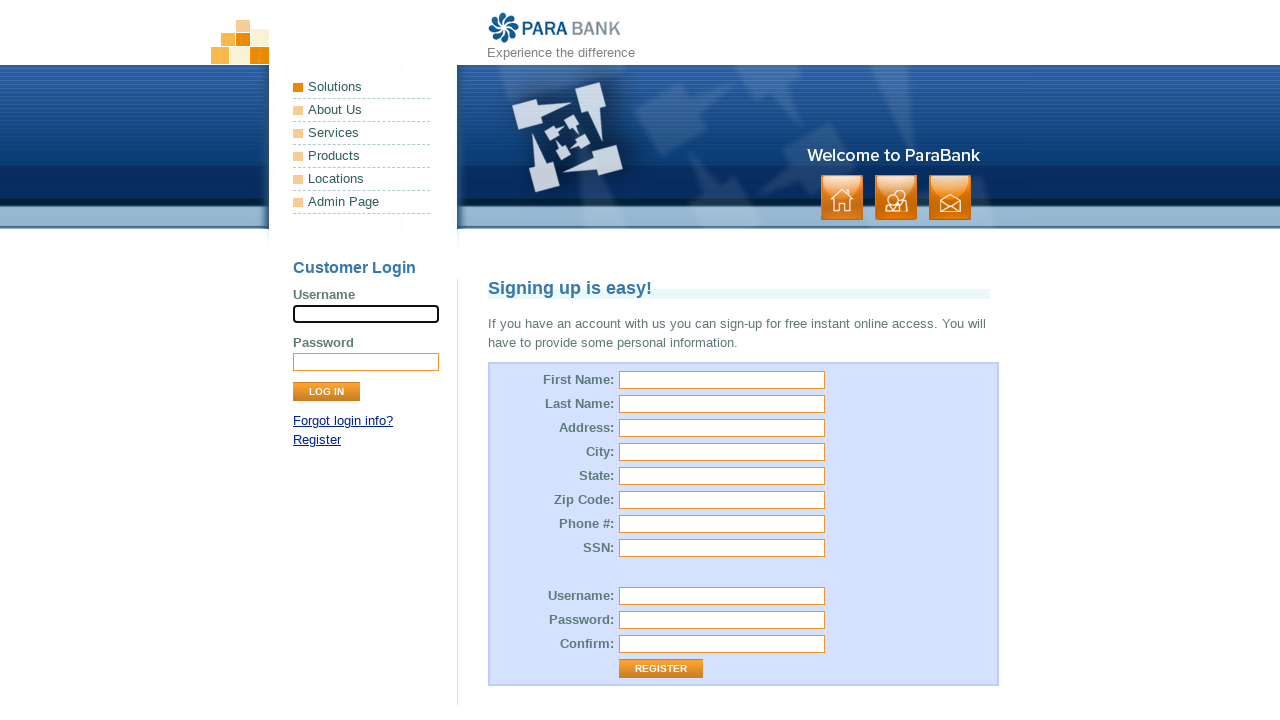

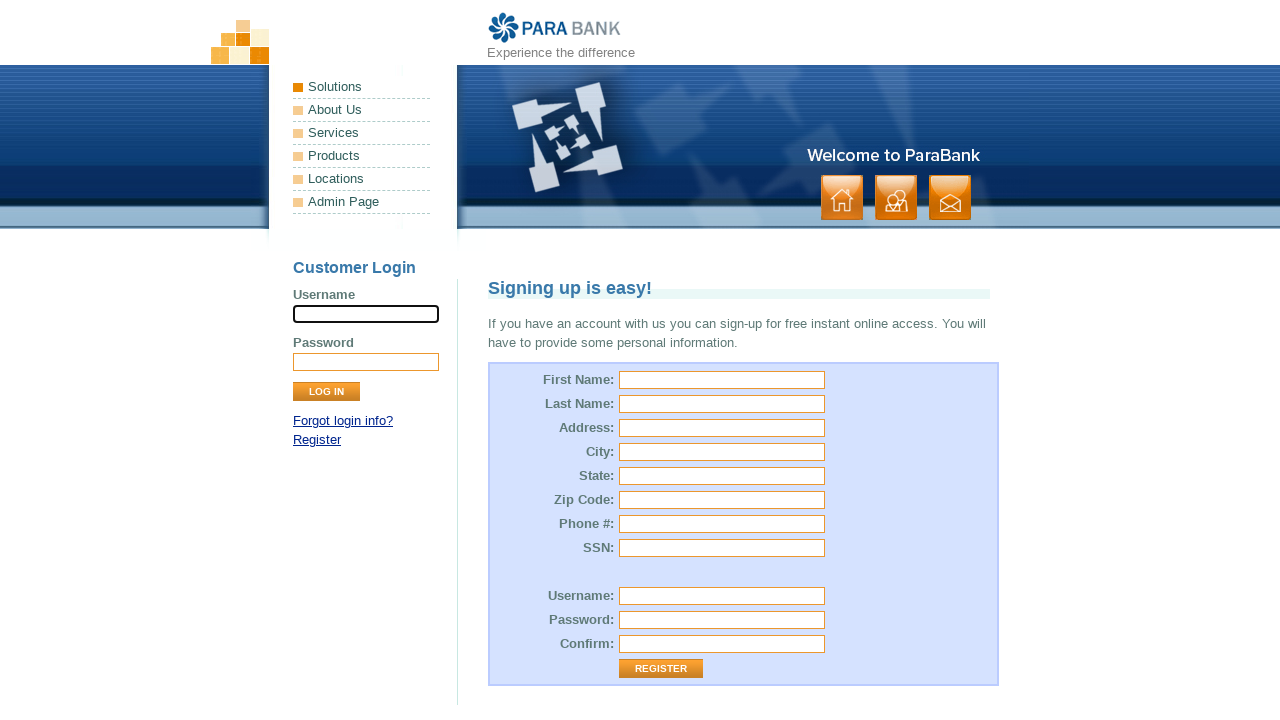